Tests the Text Box form by filling in full name, email, current address, and permanent address fields, then submitting and verifying the displayed data.

Starting URL: https://demoqa.com/

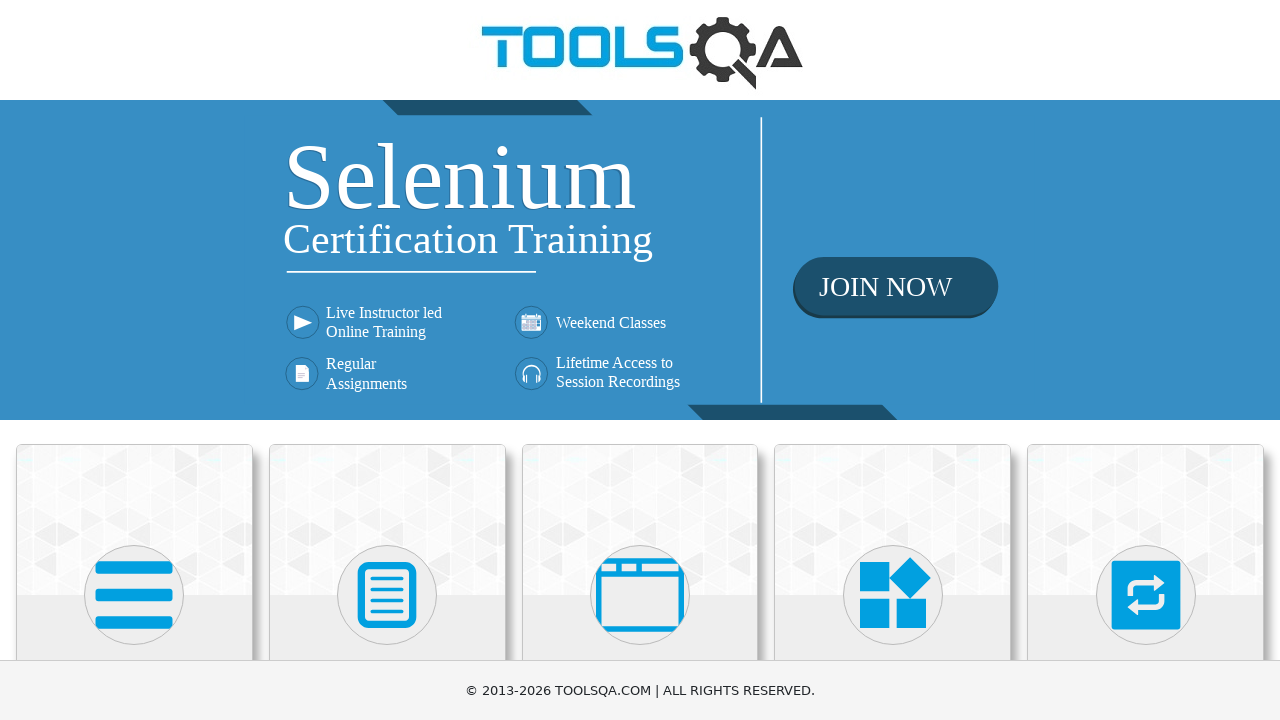

Clicked on Elements section at (134, 360) on text=Elements
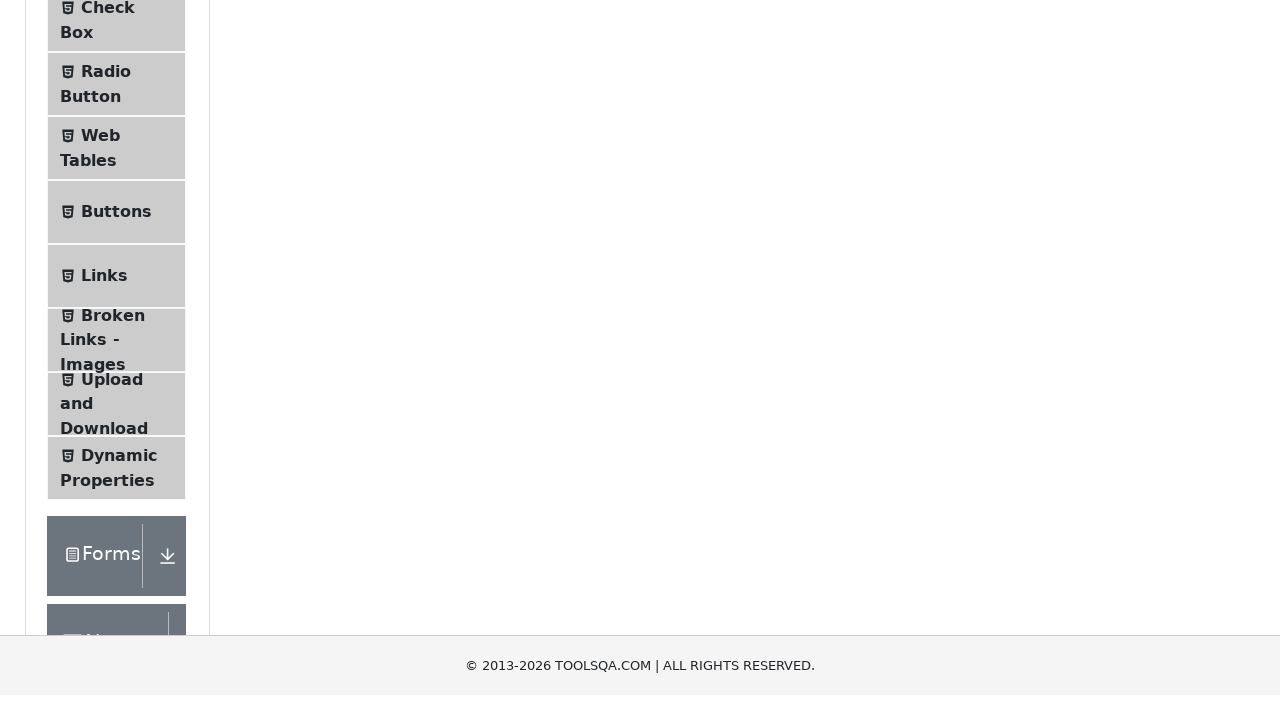

Clicked on Text Box menu item at (119, 261) on text=Text Box
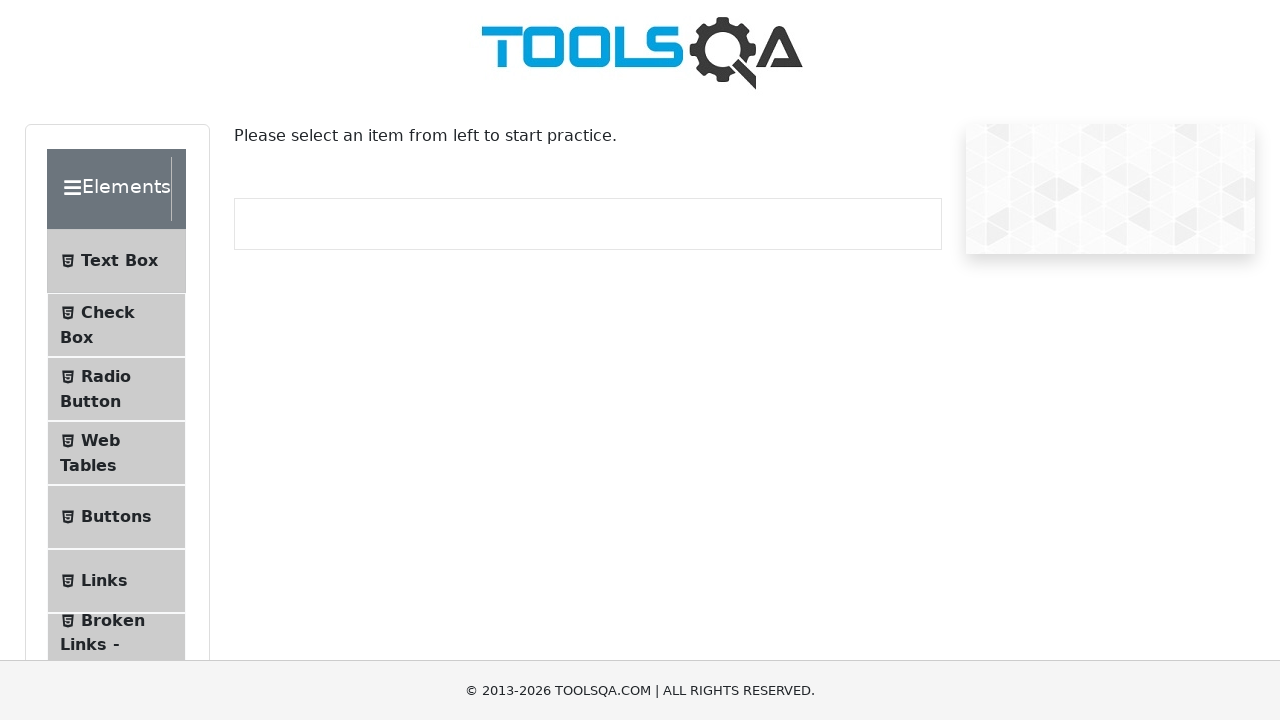

Filled Full Name field with 'Nuntapong Siripanyawong' on internal:attr=[placeholder="Full Name"i]
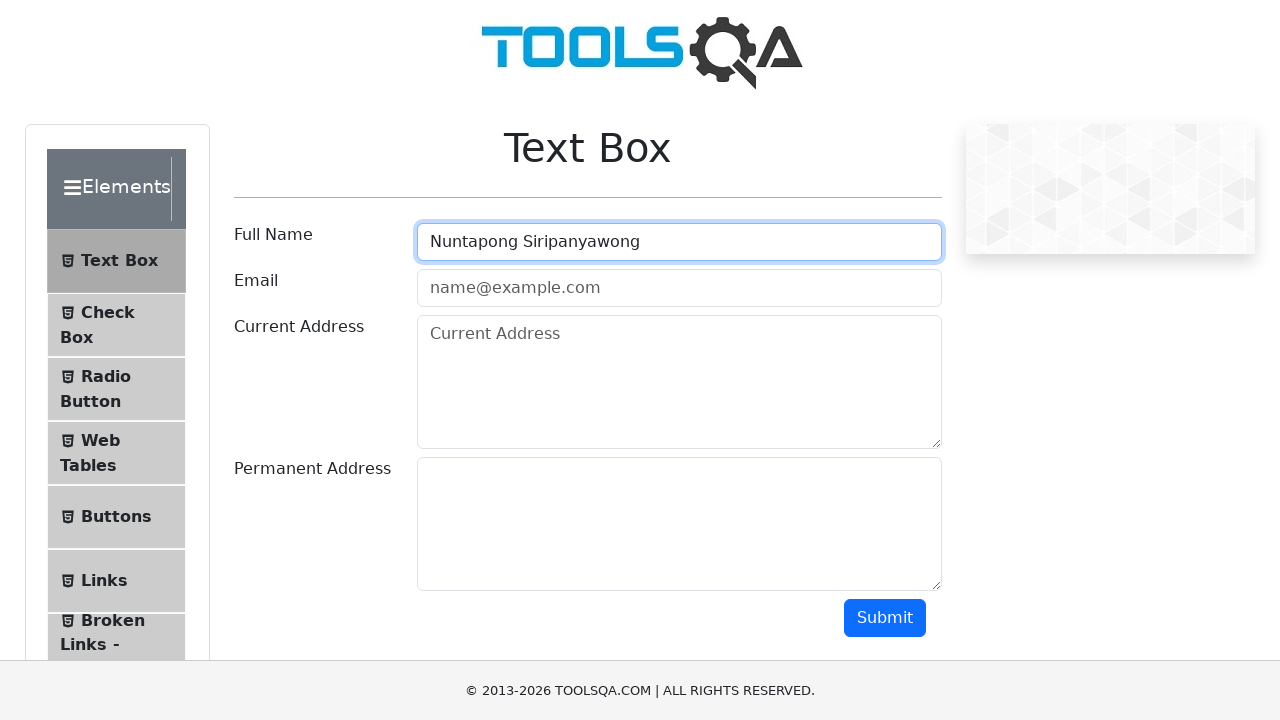

Filled Email field with 'nuntapong@gmail.com' on internal:attr=[placeholder="name@example.com"i]
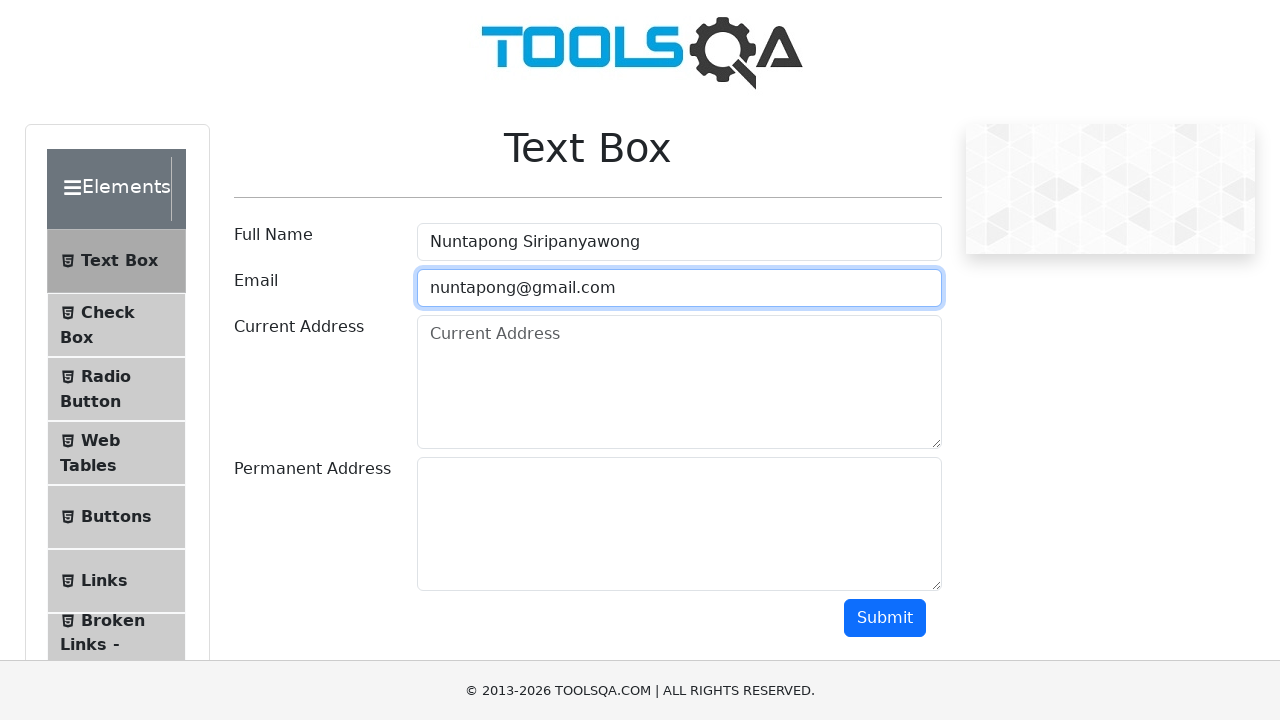

Filled Current Address field with 'Bangkok' on internal:attr=[placeholder="Current Address"i]
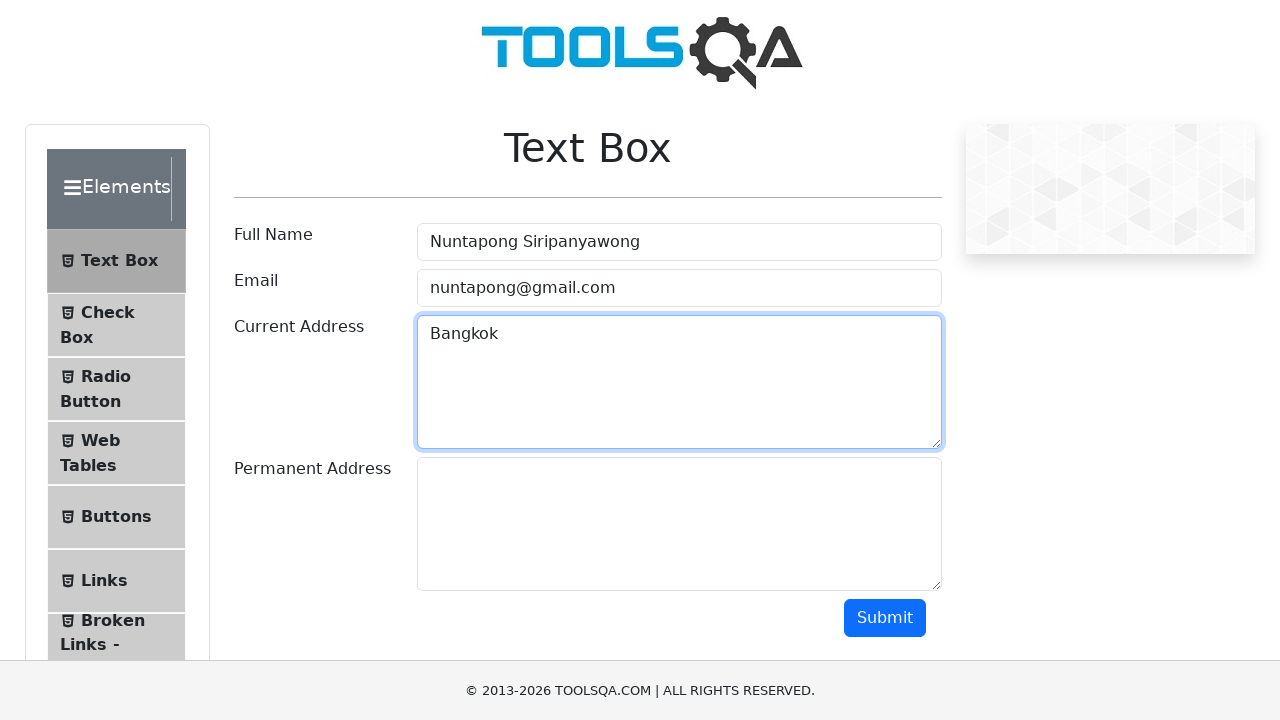

Filled Permanent Address field with 'Phuket' on #permanentAddress.form-control
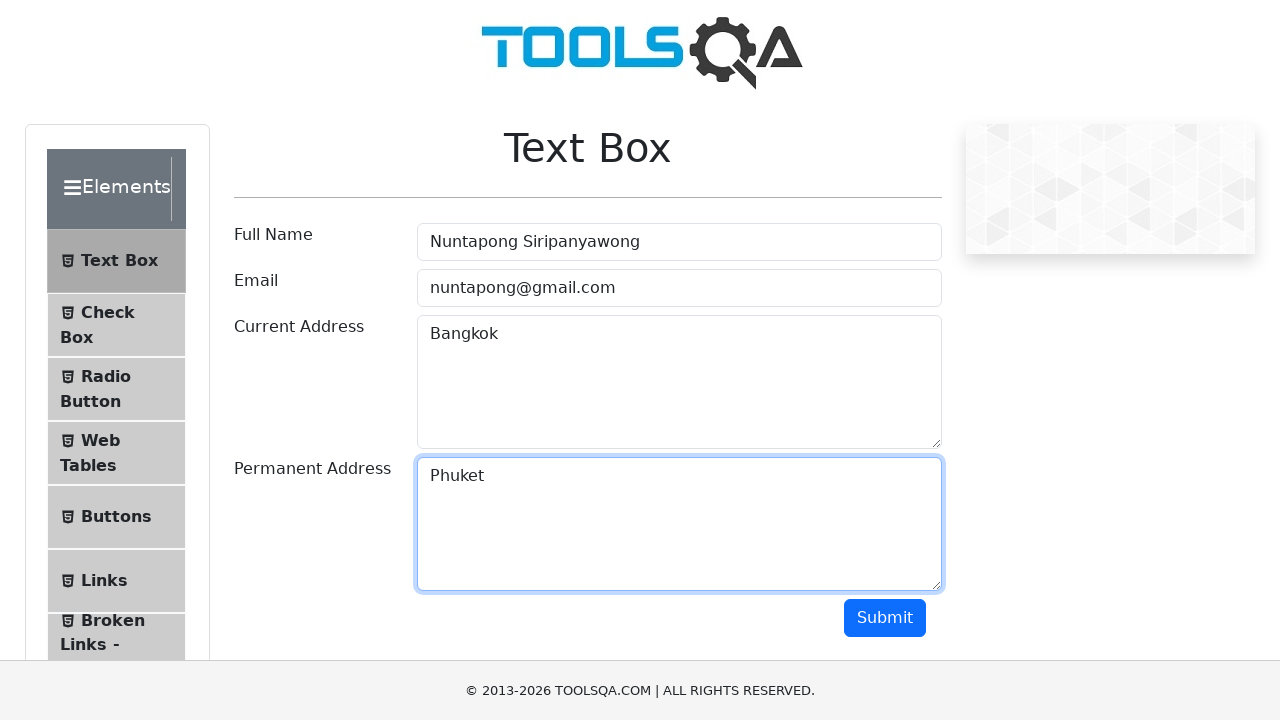

Clicked Submit button at (885, 618) on text=Submit
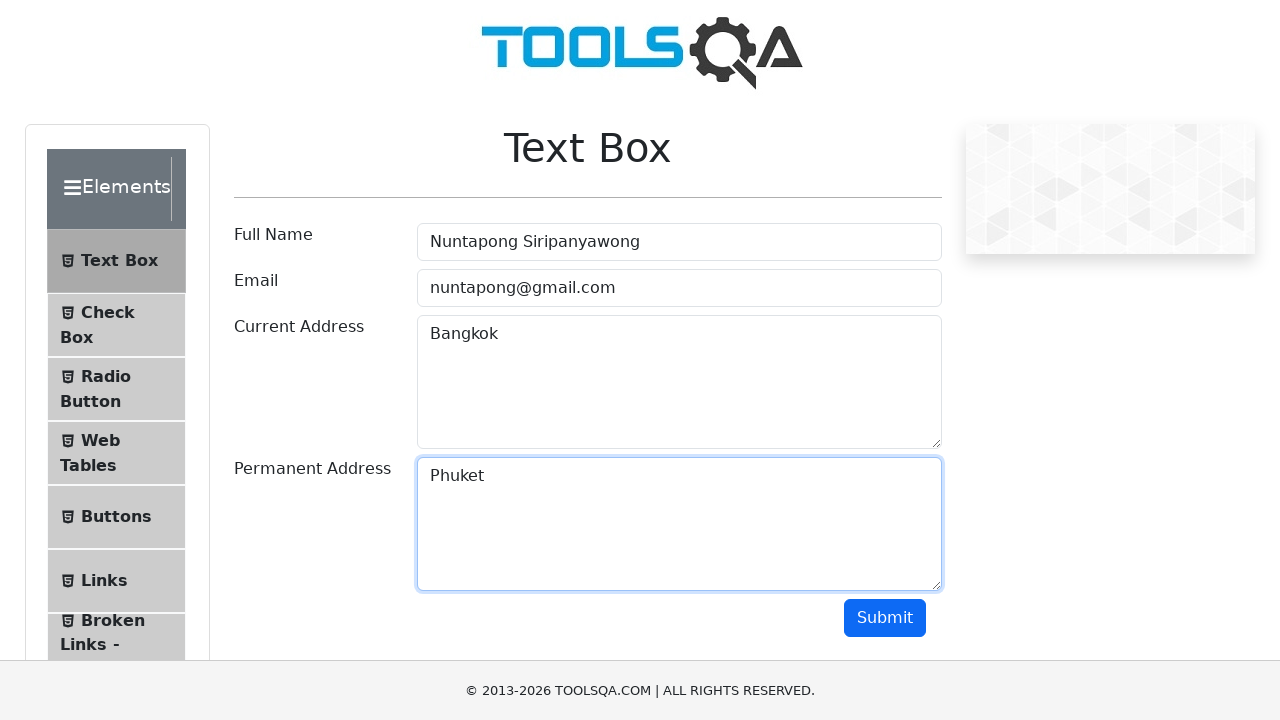

Verified submitted data is displayed - Full Name 'Nuntapong Siripanyawong' found
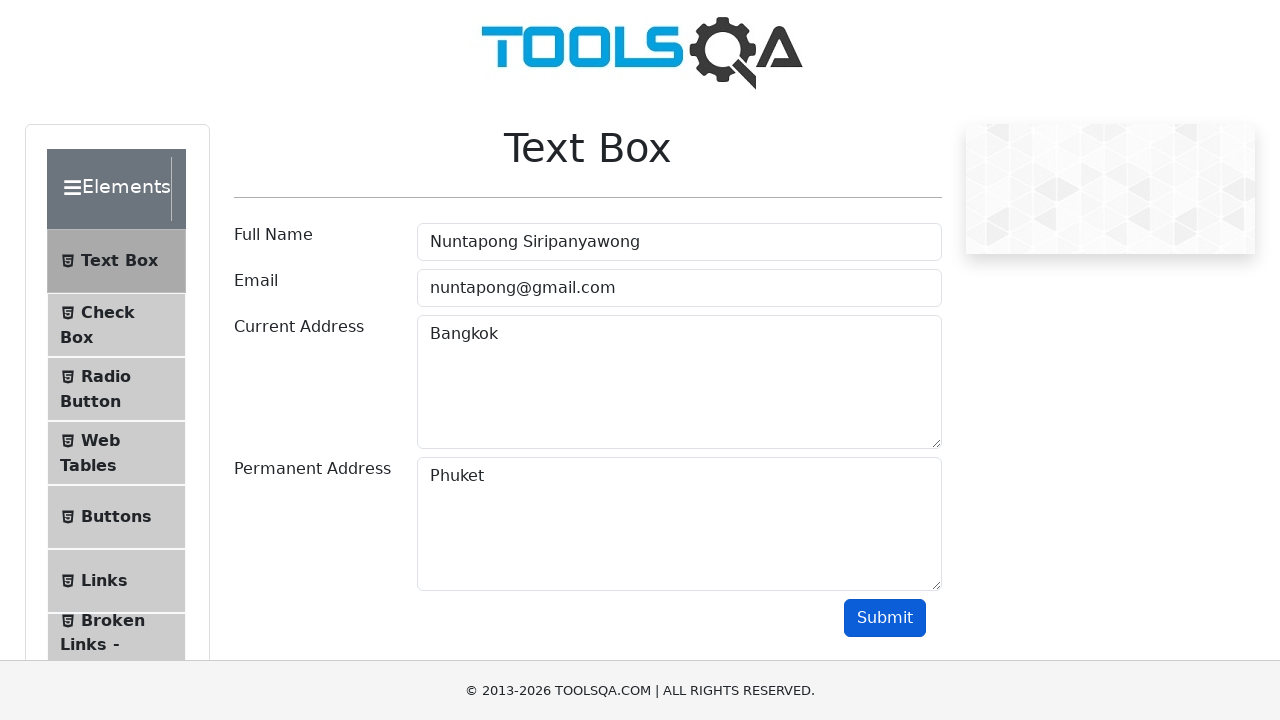

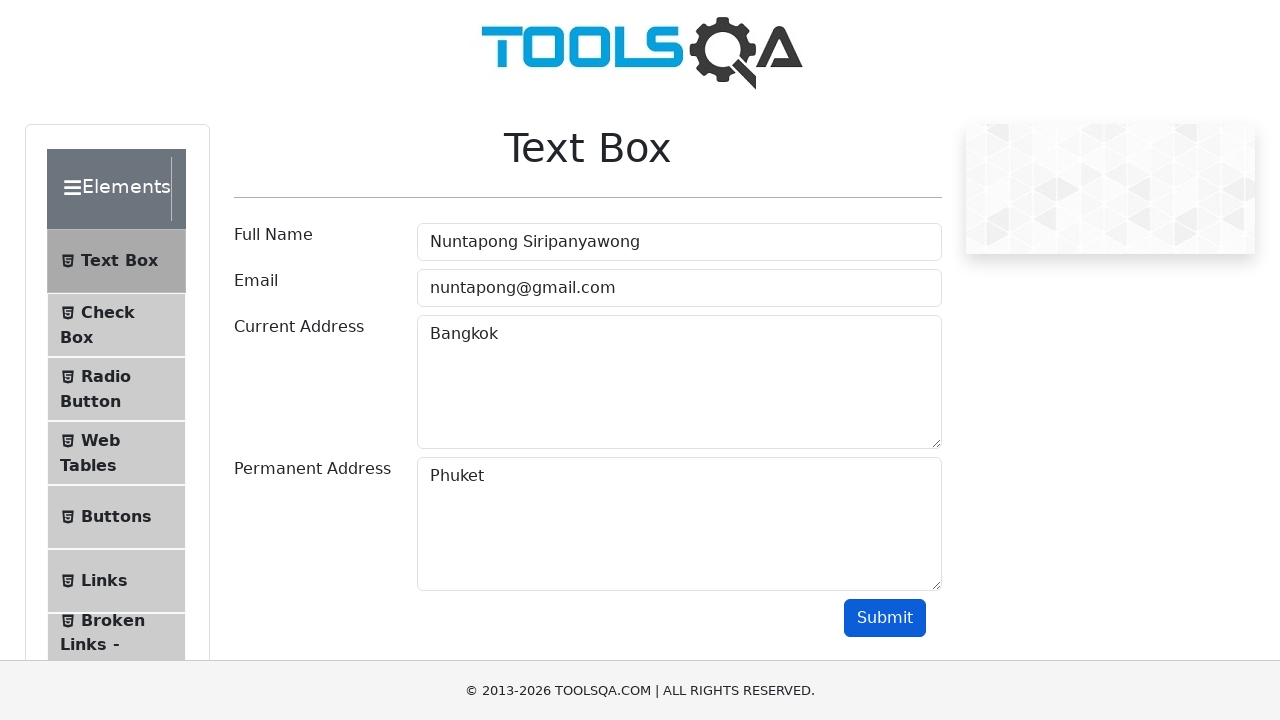